Tests handling of a JavaScript confirm box by navigating to the Alert section, triggering a confirm dialog, and accepting it

Starting URL: https://manojkumar4636.github.io/Selenium_Practice_Hub/home.html

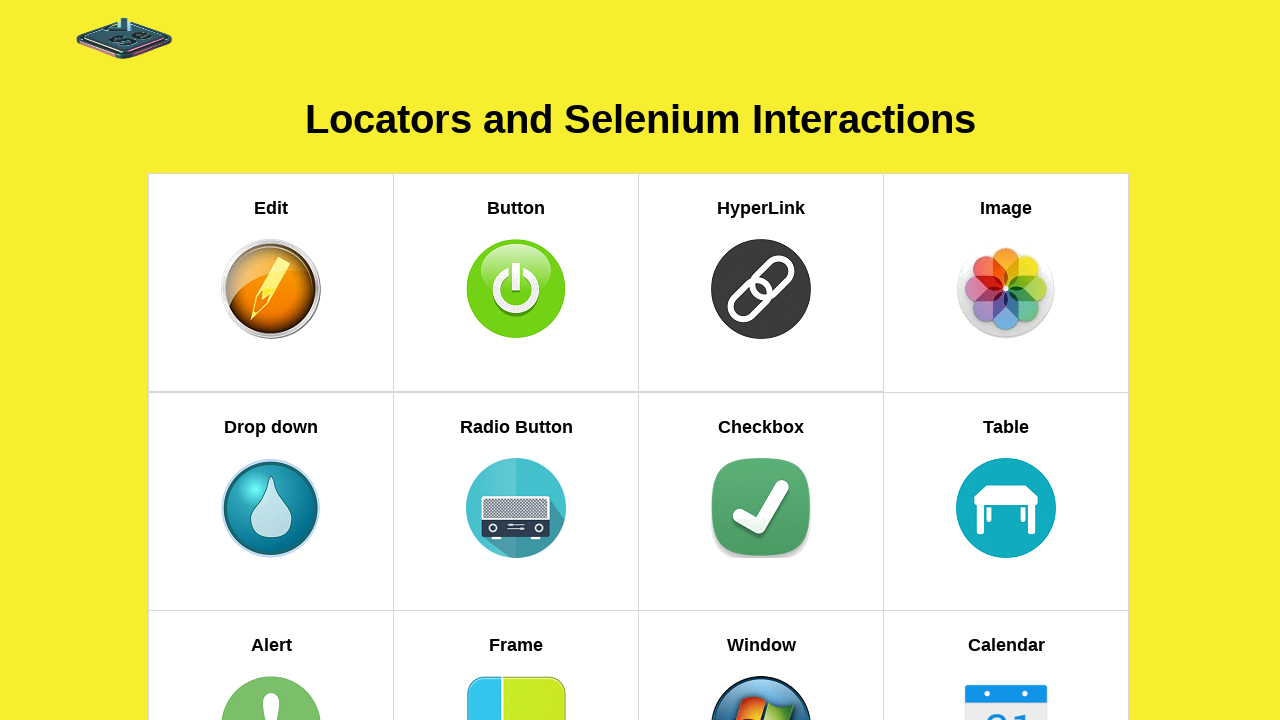

Clicked on Alert section link at (271, 612) on xpath=//h5[text()='Alert']//parent::a
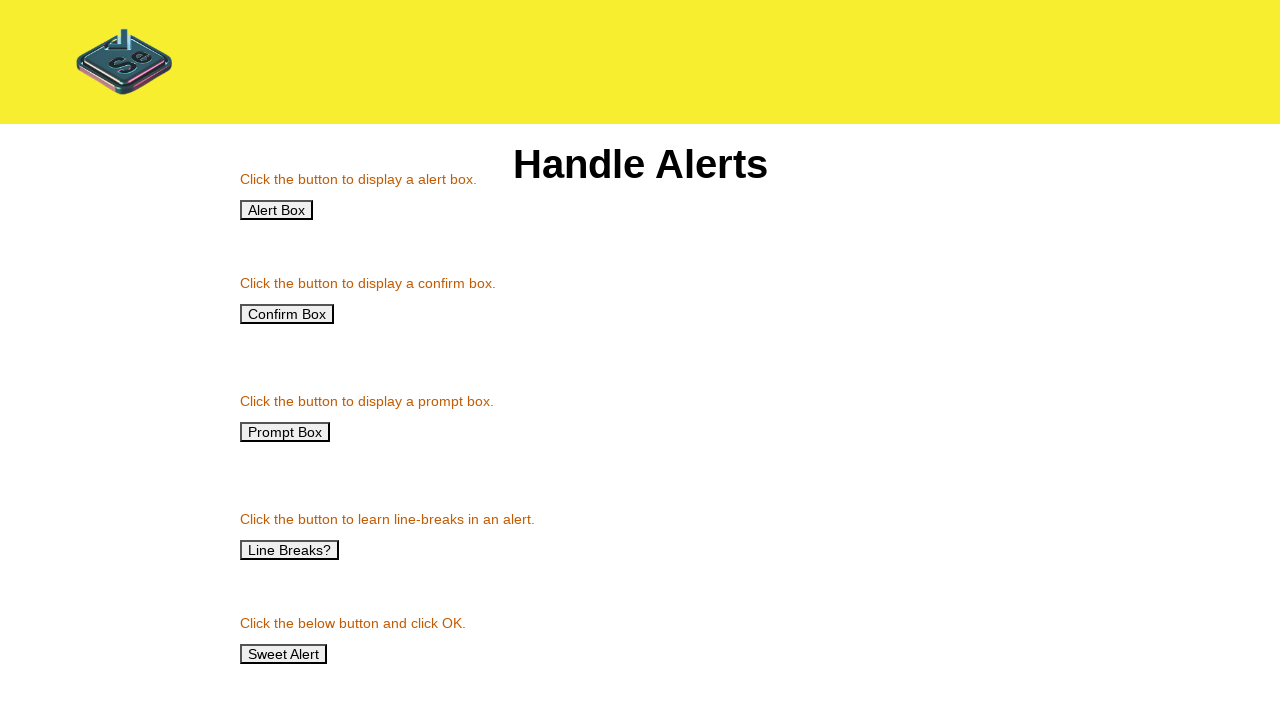

Set up dialog handler to accept confirm box
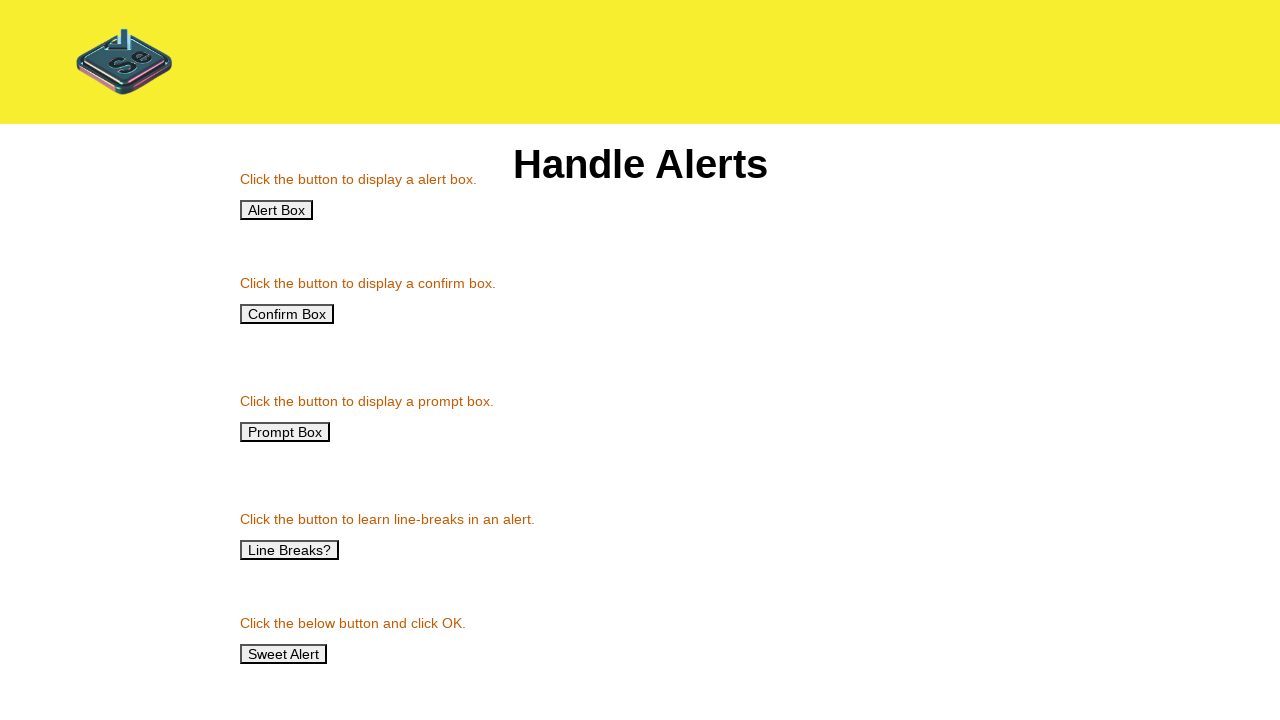

Clicked button to trigger confirm alert at (287, 314) on xpath=//button[@onClick='confirmAlert()']
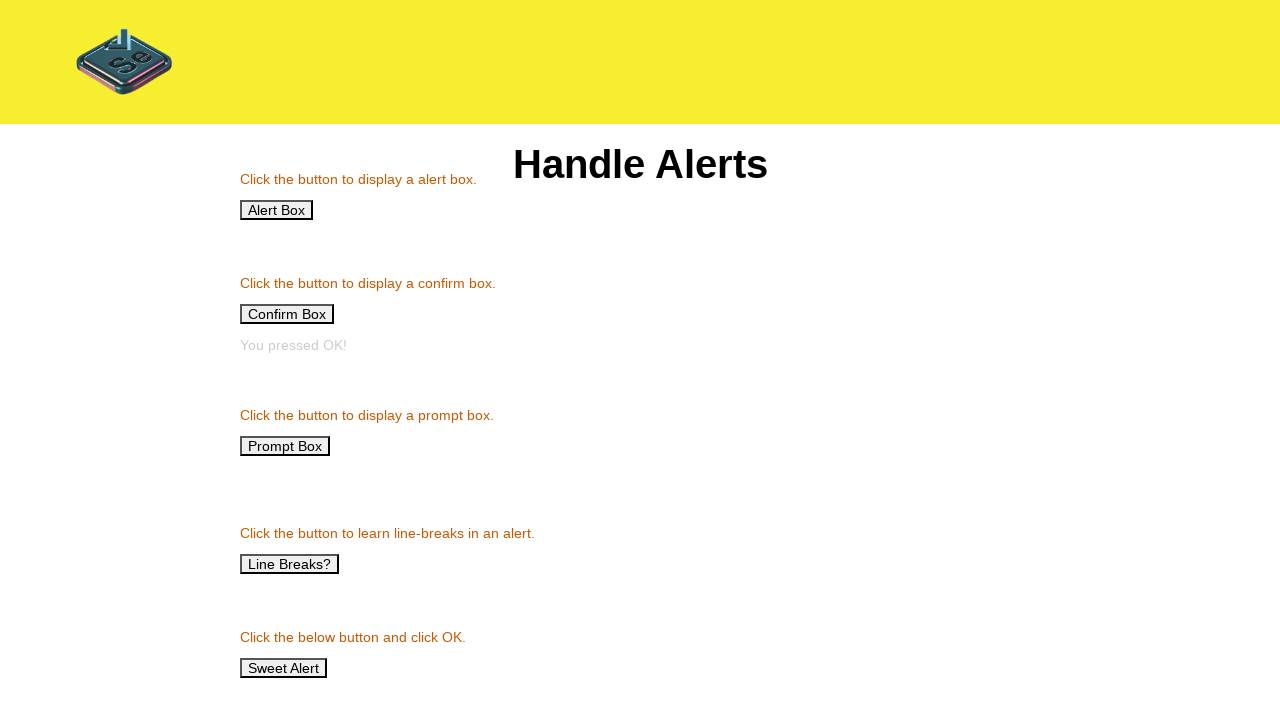

Waited for dialog to be handled
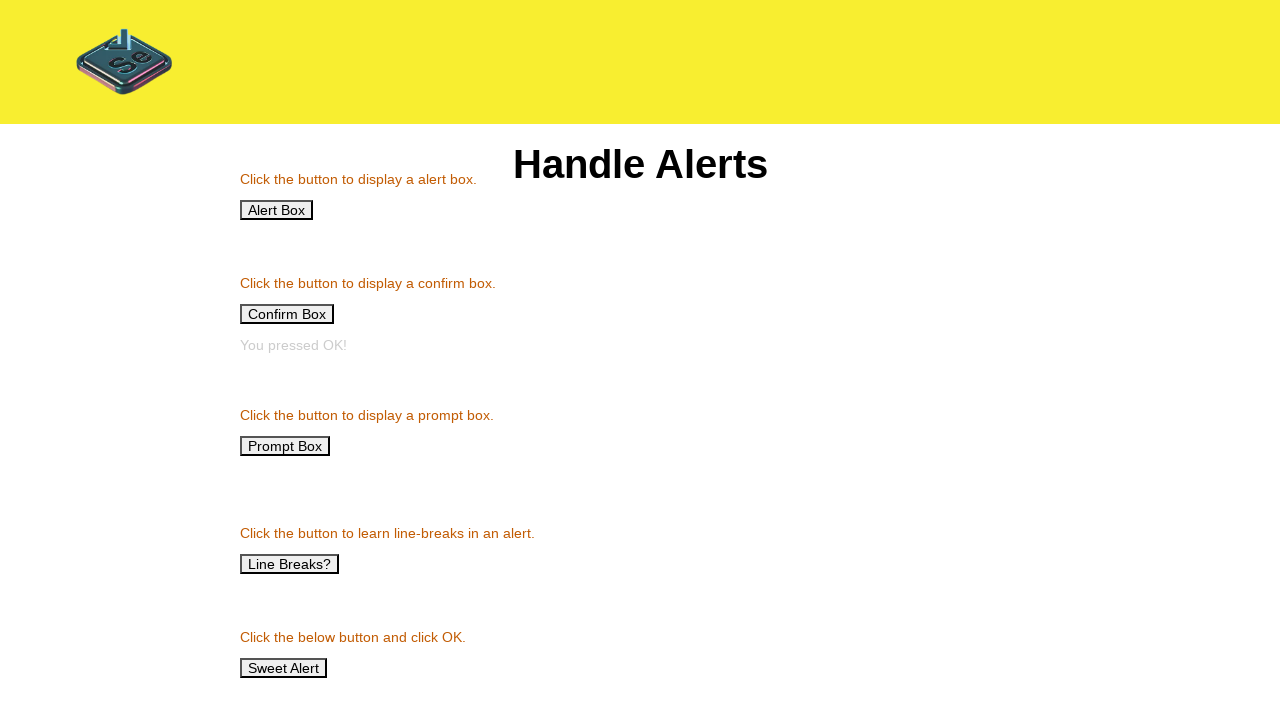

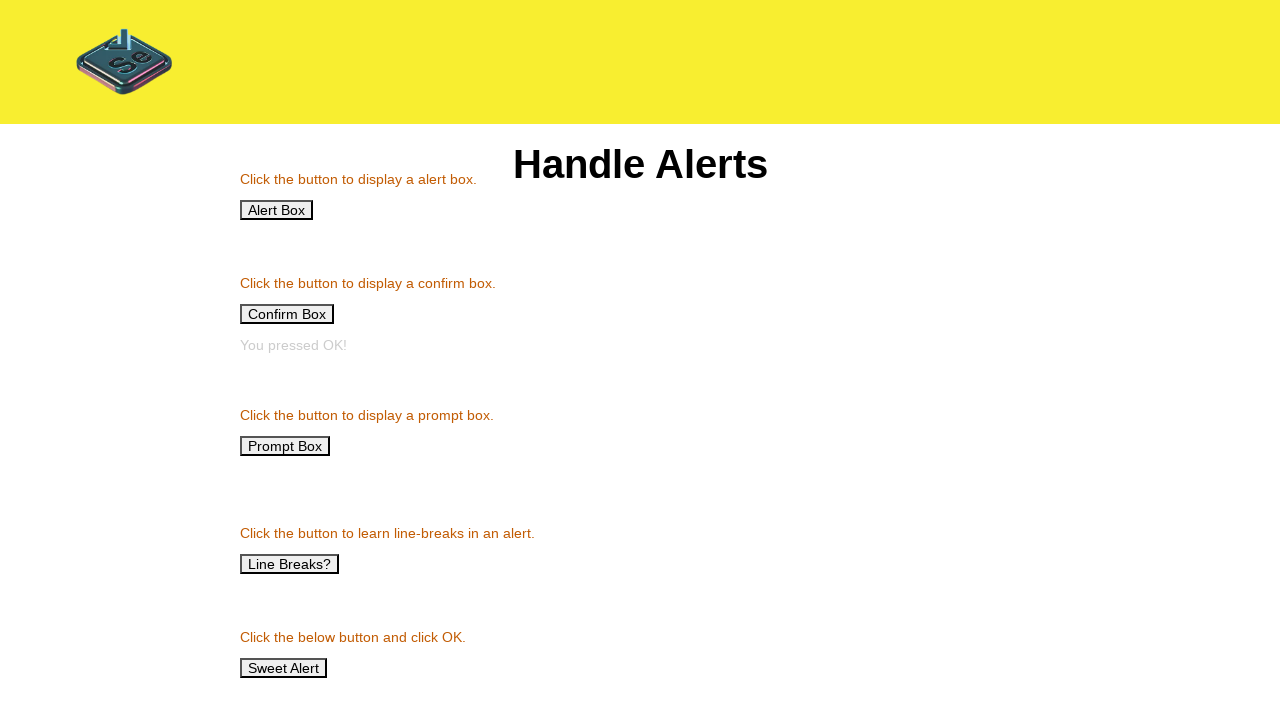